Tests the toggle switch functionality on W3Schools by clicking the toggle switch on and off to verify it works correctly

Starting URL: https://www.w3schools.com/howto/howto_css_switch.asp

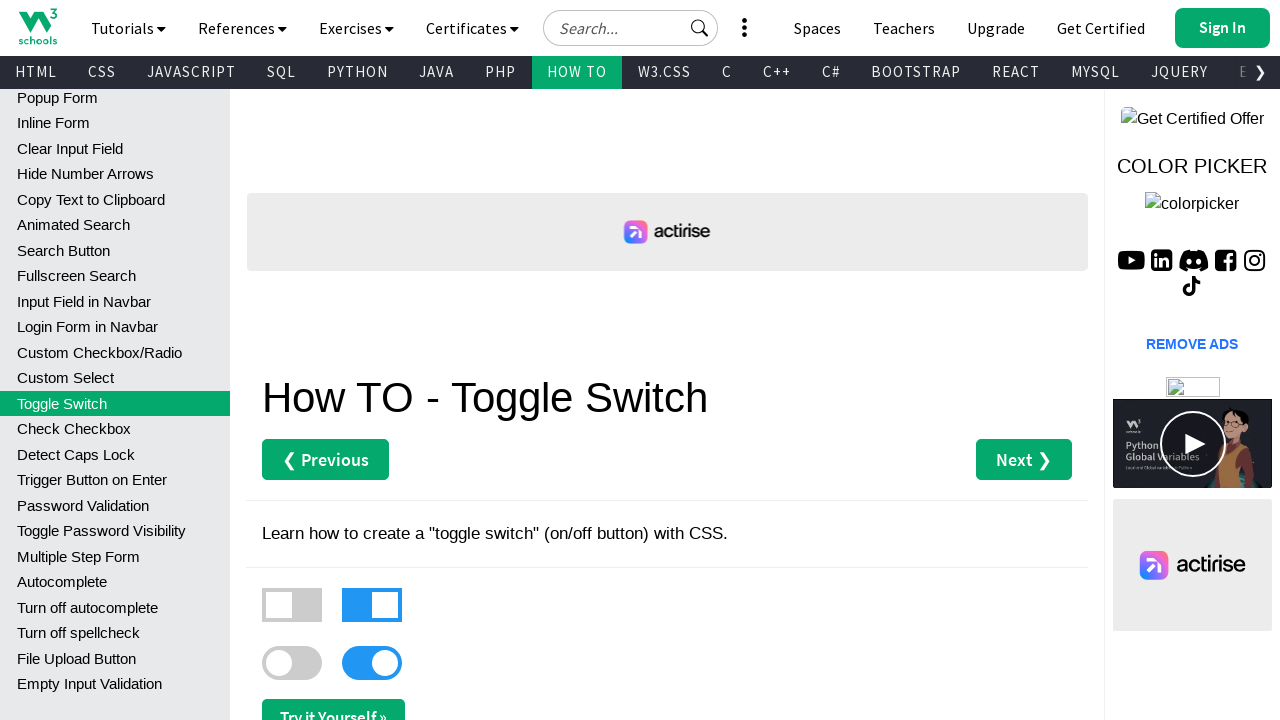

Waited for toggle switch to be visible
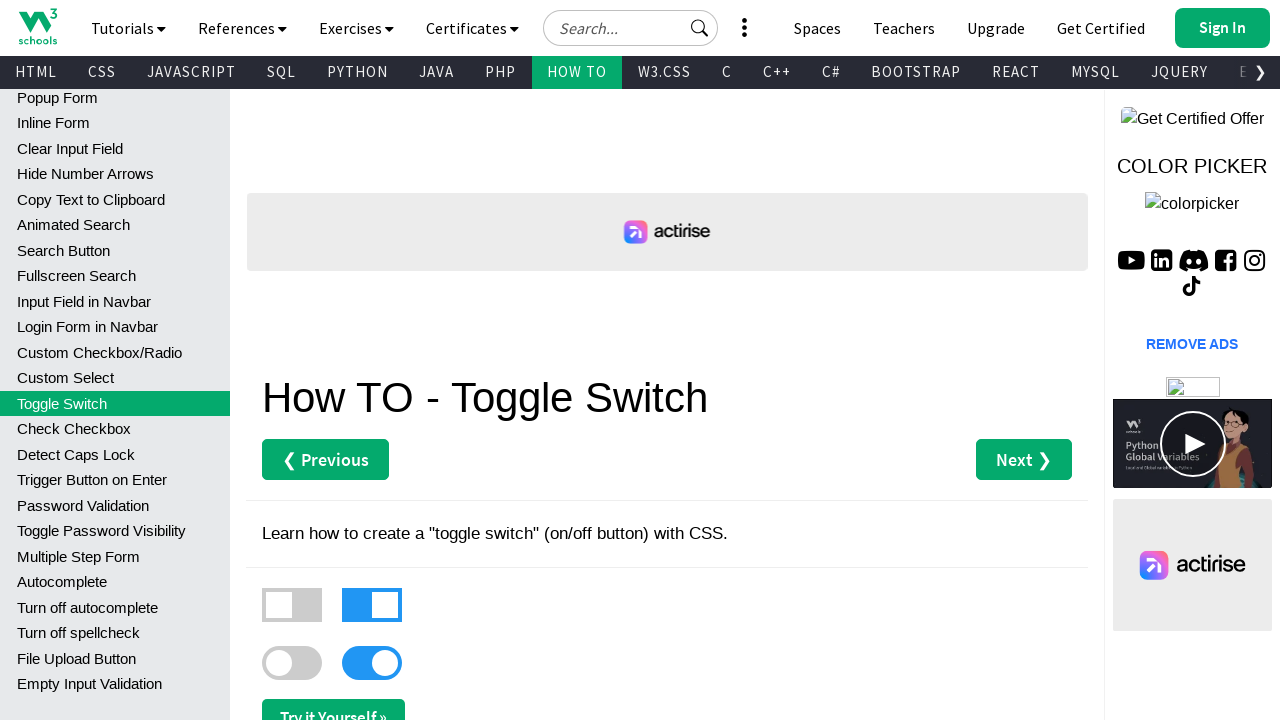

Located toggle switch element
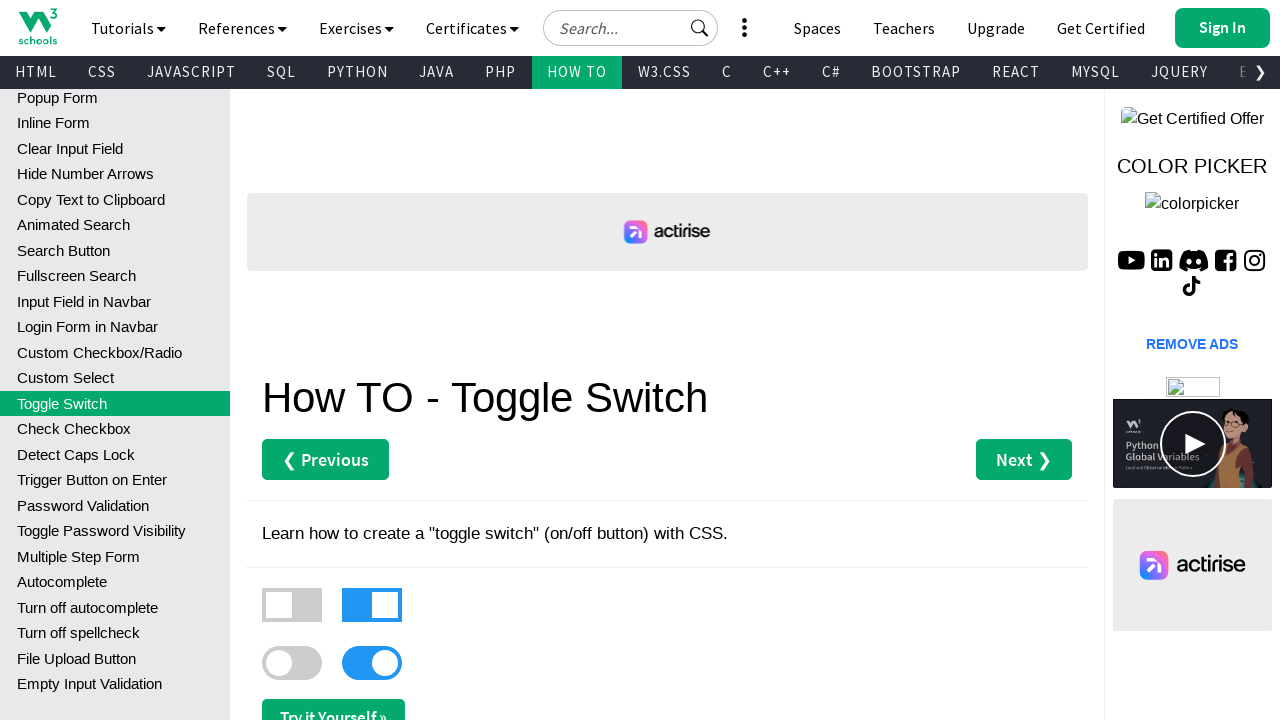

Clicked toggle switch to turn it on at (292, 605) on xpath=//*[@id='main']/label[1]/div
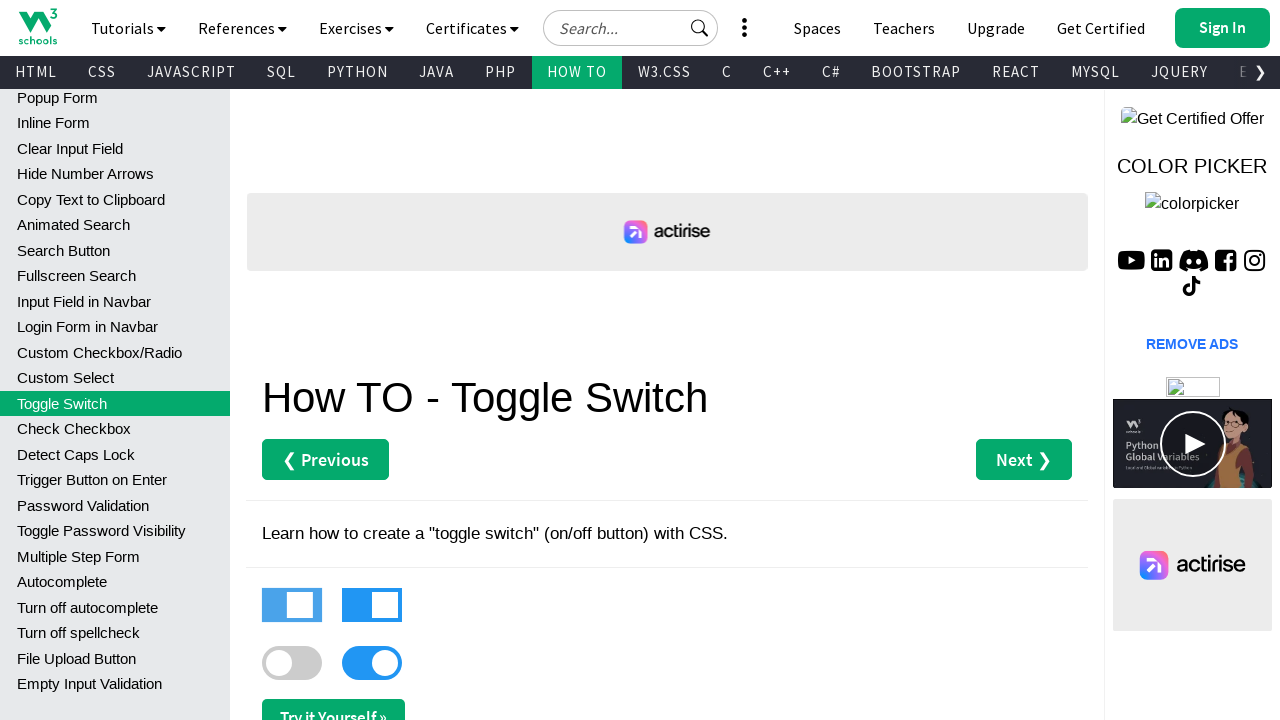

Clicked toggle switch to turn it off at (292, 605) on xpath=//*[@id='main']/label[1]/div
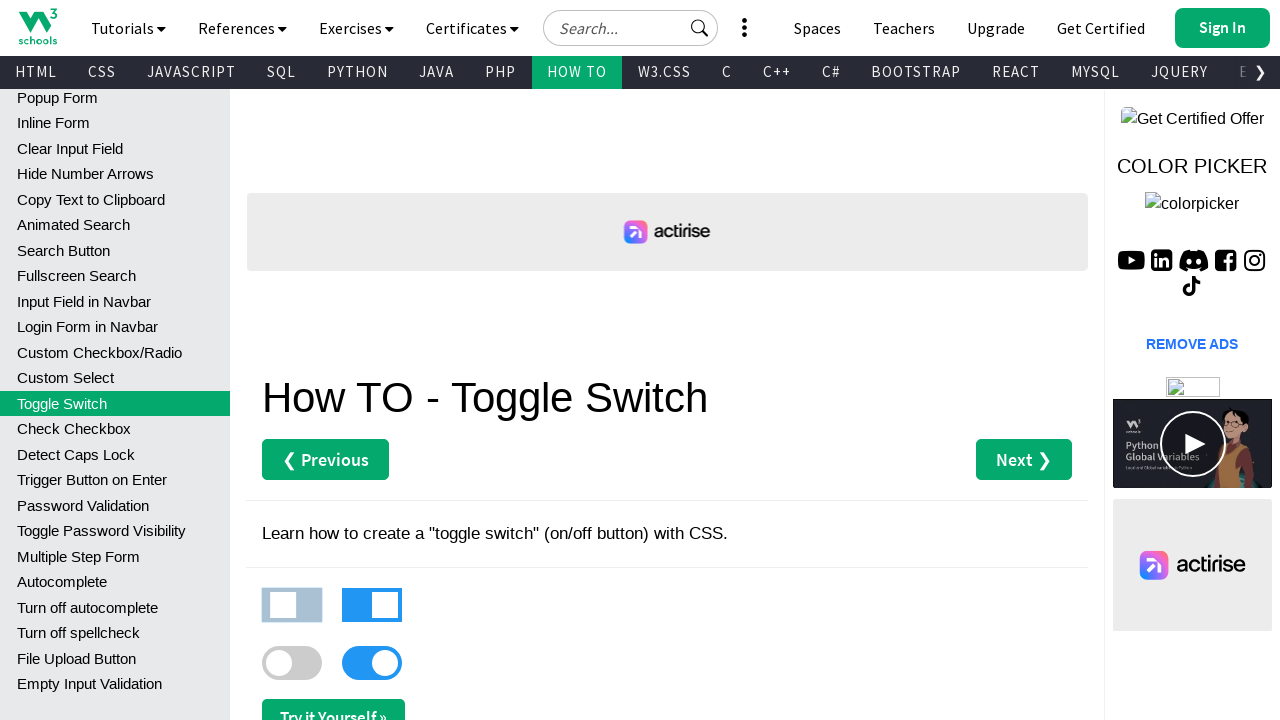

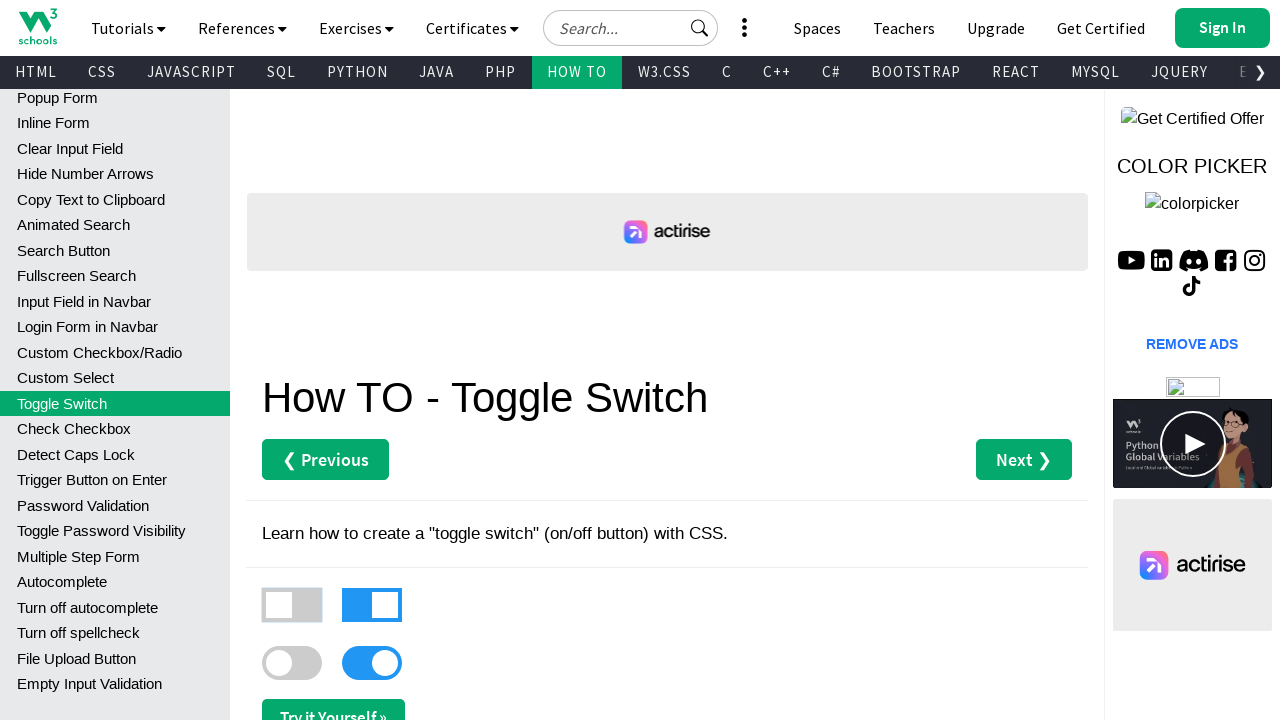